Clicks on the Elements tile on the DemoQA homepage to navigate to the Elements section

Starting URL: https://demoqa.com/

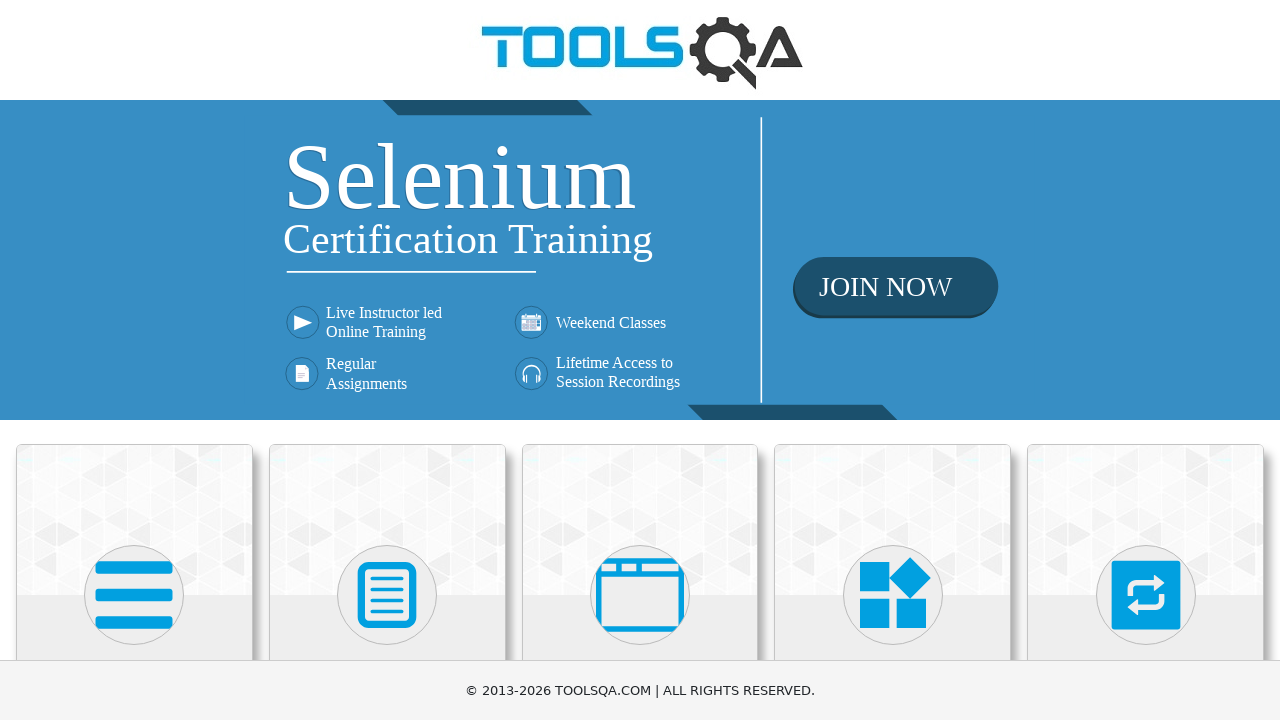

Clicked on the Elements tile to navigate to the Elements section at (134, 360) on xpath=//h5[contains(text(),'Elements')]
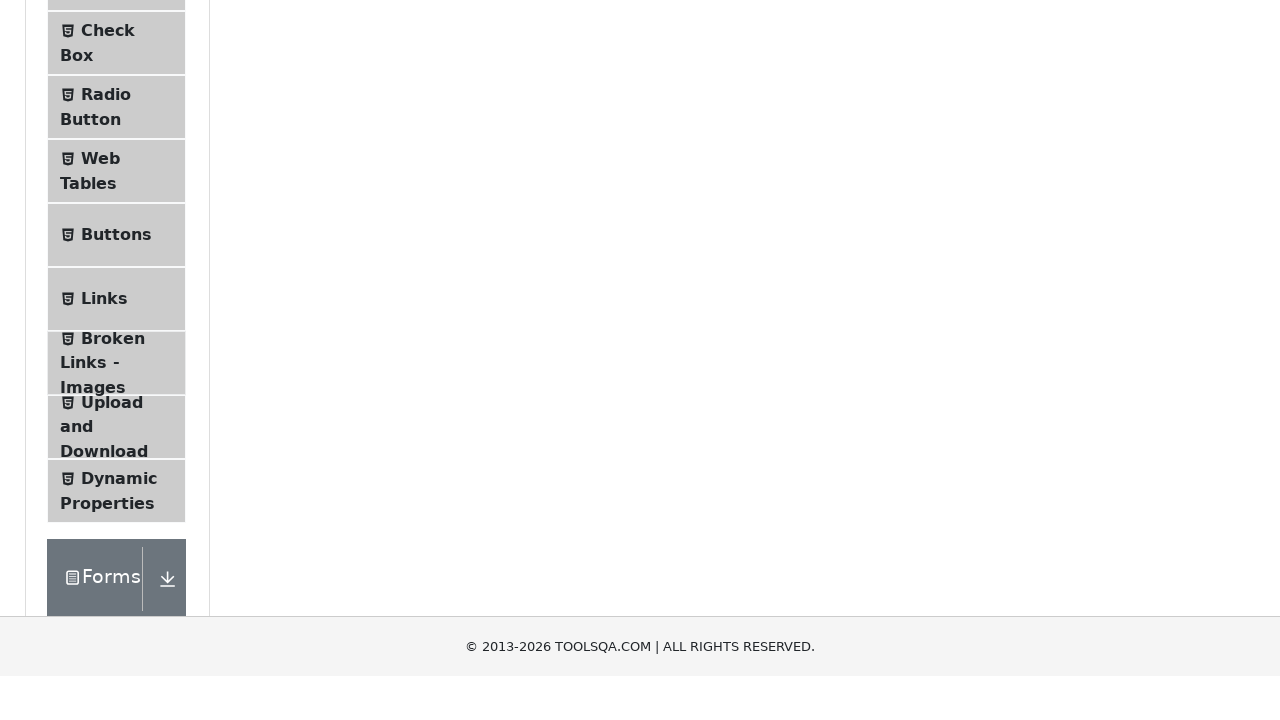

Waited for Elements page to load completely
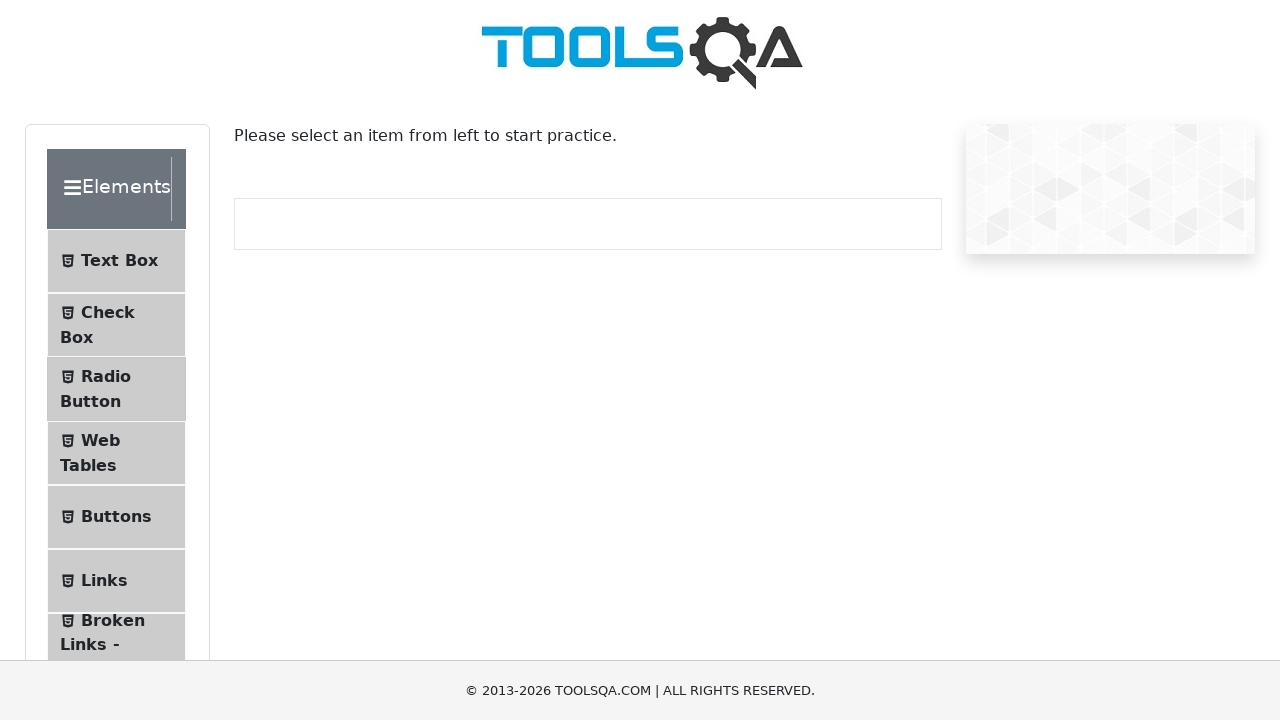

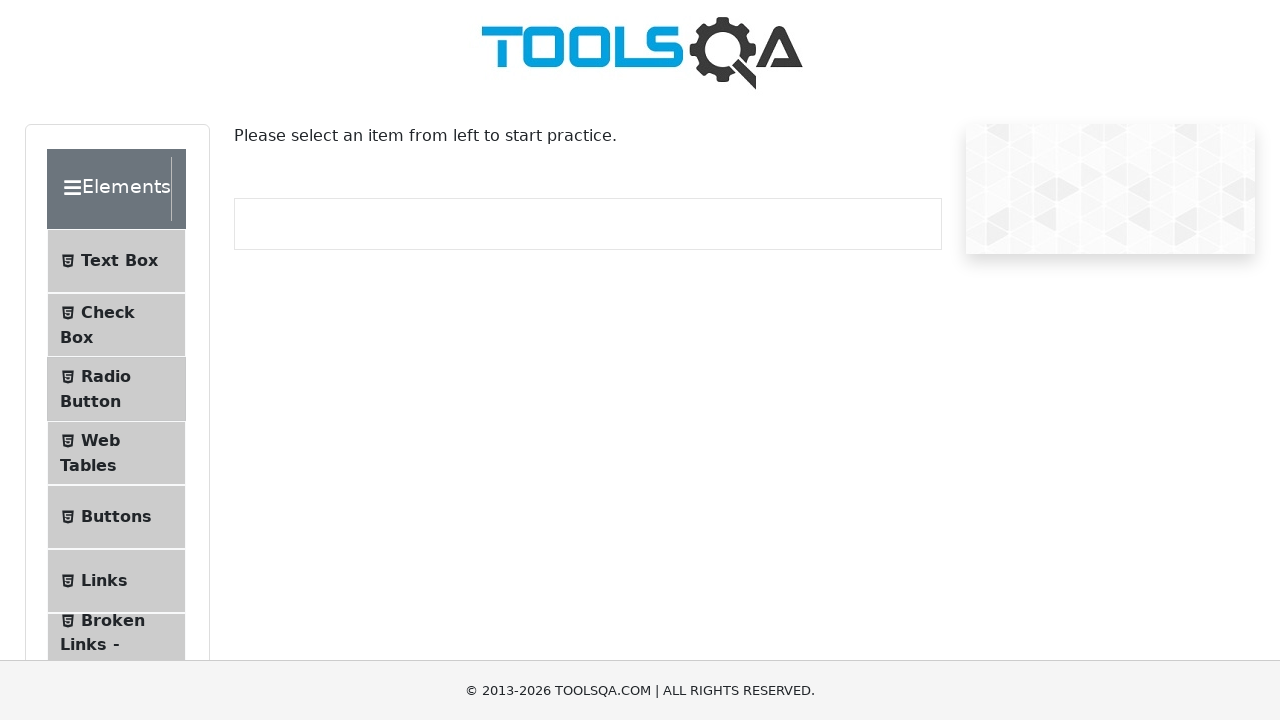